Navigates to YouTube and finds all link elements on the page to verify they exist

Starting URL: https://www.youtube.com/

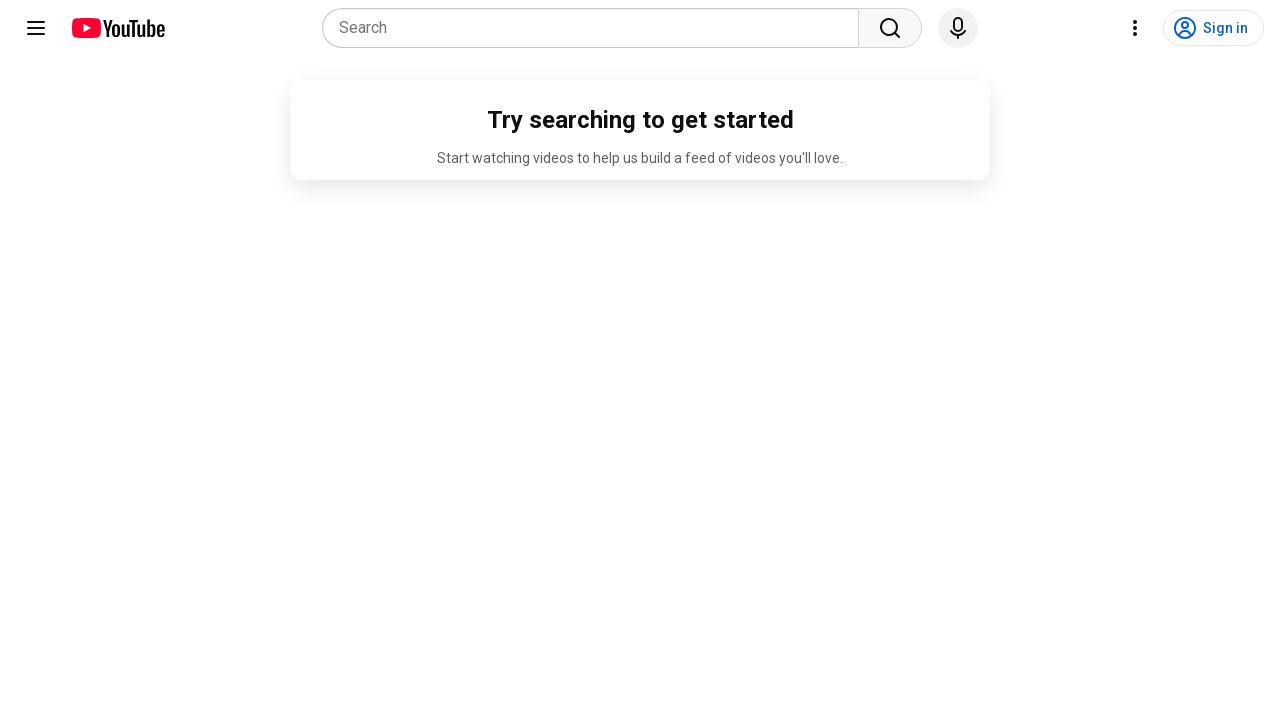

Navigated to YouTube homepage
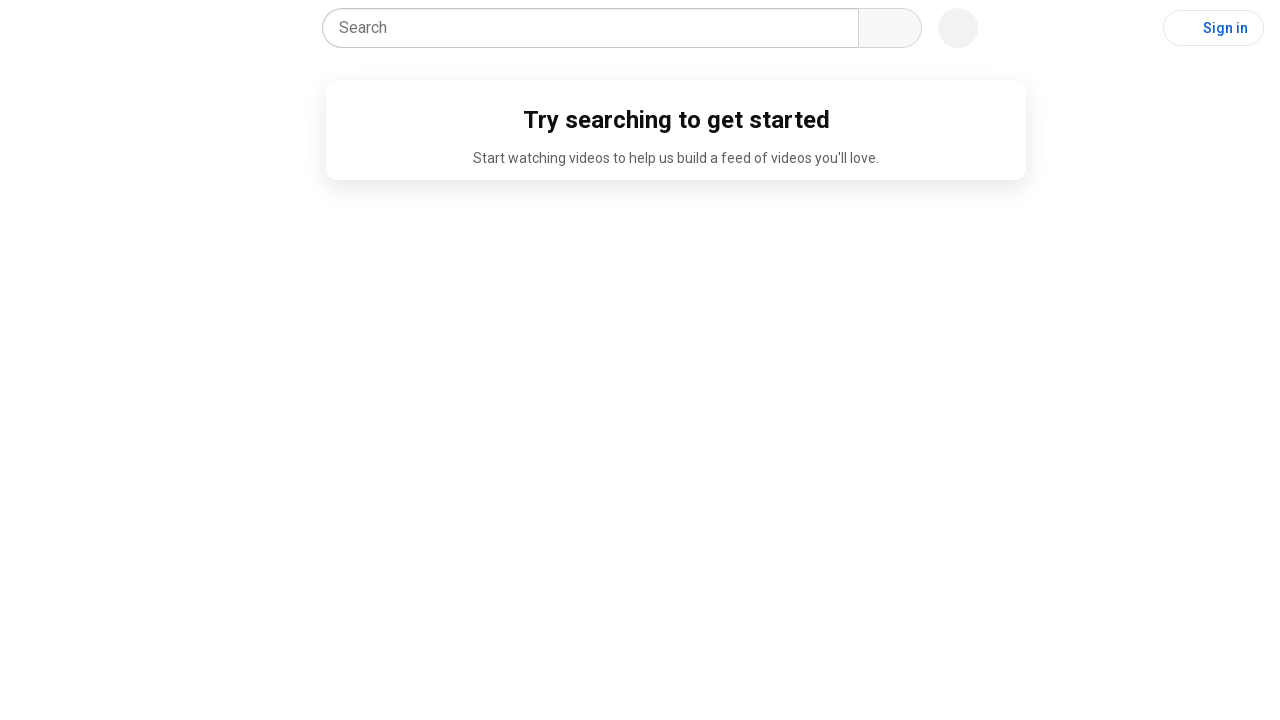

Found all link elements on the YouTube page
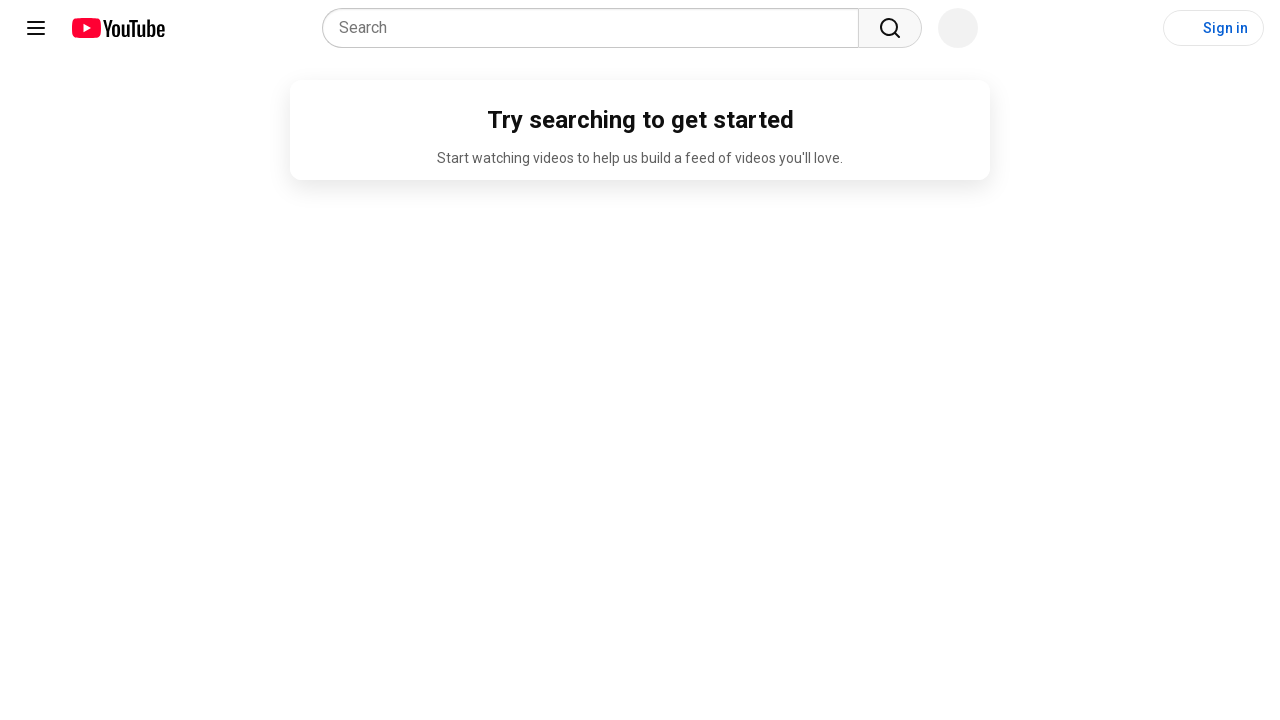

Verified that 10 links exist on the page
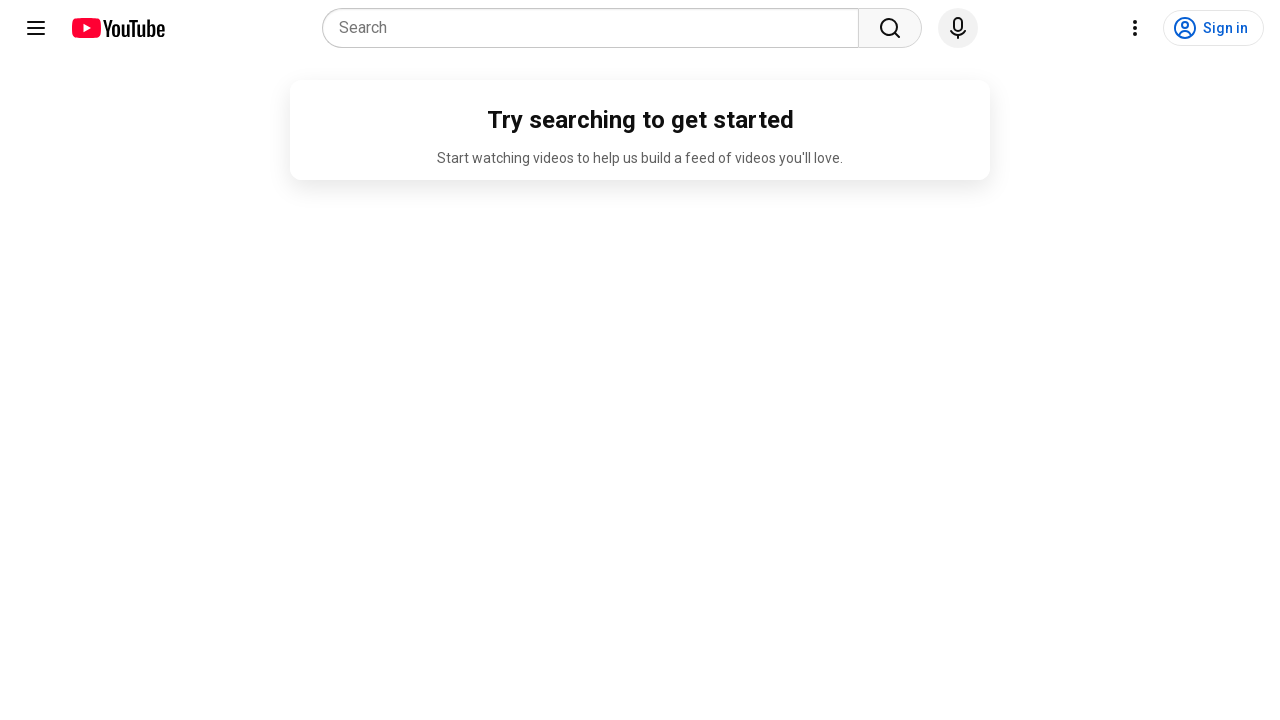

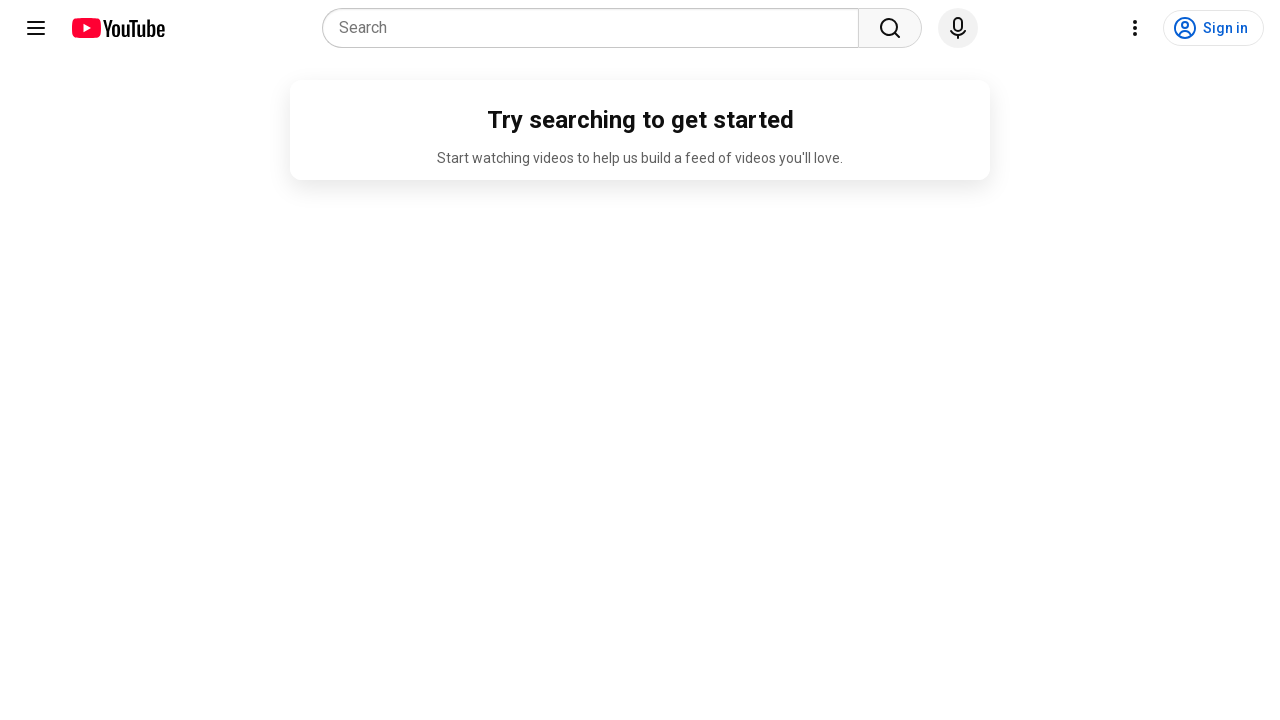